Tests entering a 10-digit mobile number into the mobile input field

Starting URL: https://demoqa.com/automation-practice-form

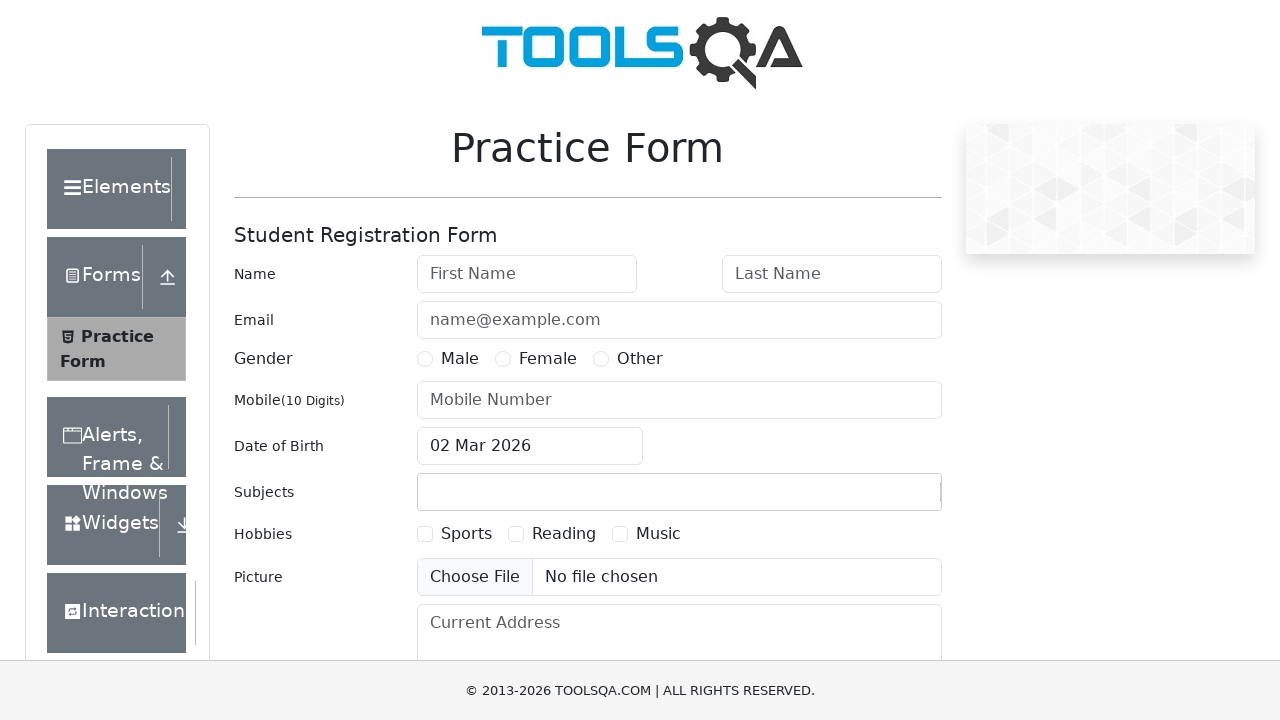

Located mobile number input field (#userNumber)
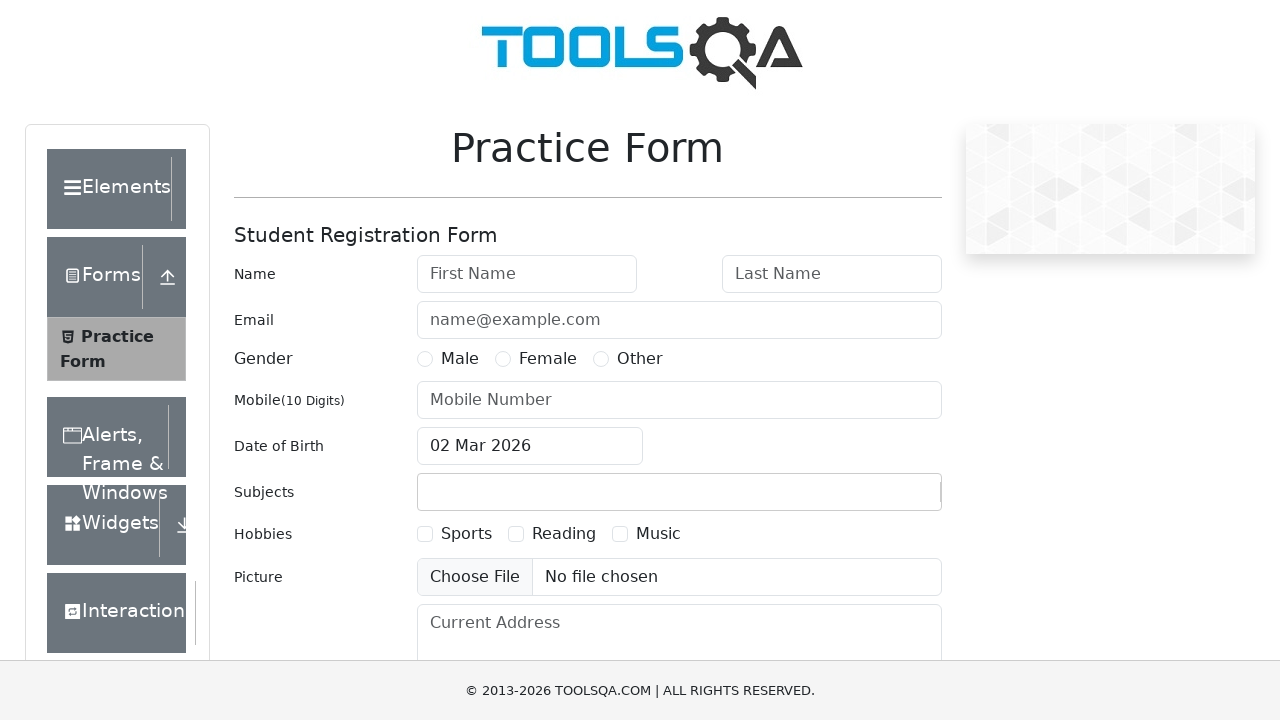

Verified mobile input minlength attribute is 10
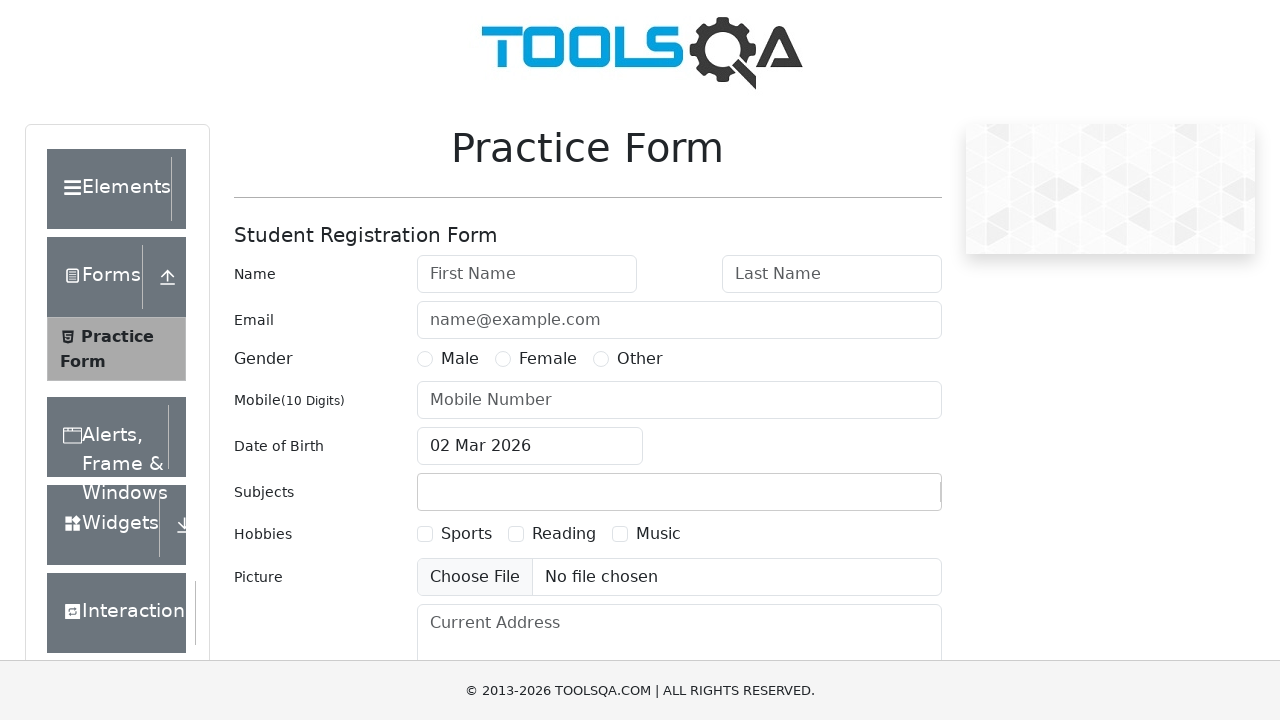

Verified mobile input maxlength attribute is 10
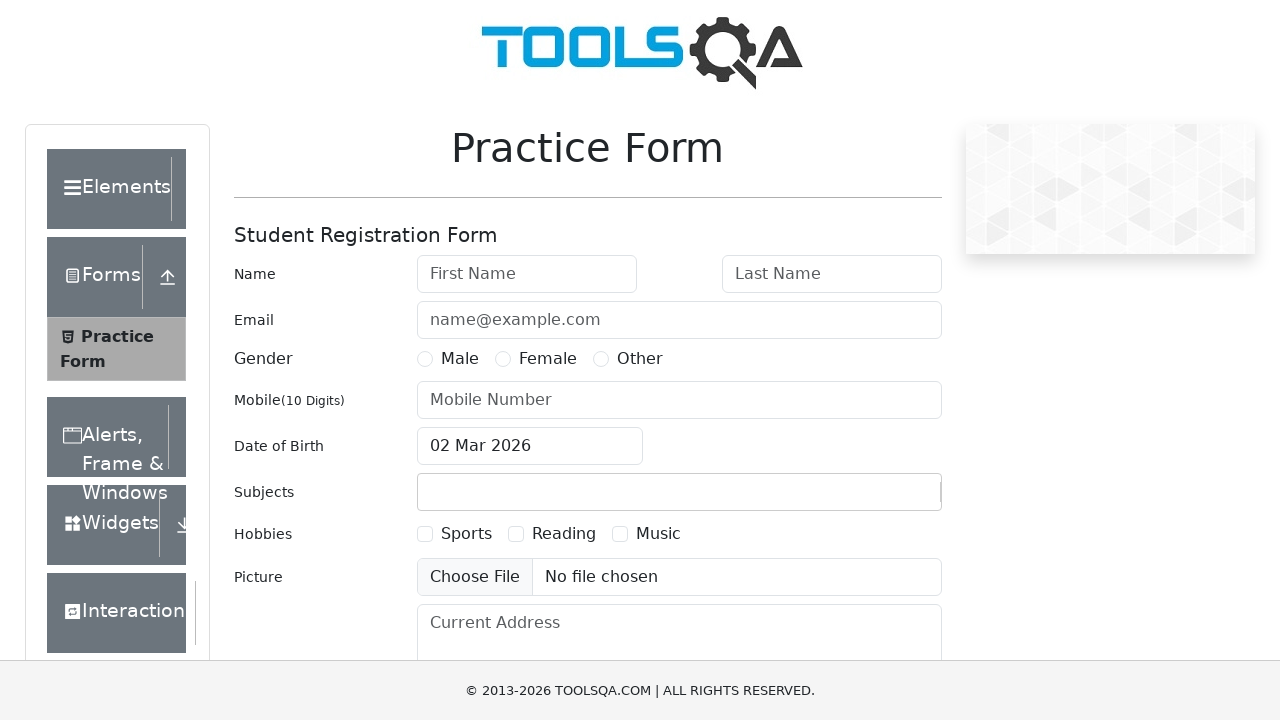

Clicked on mobile number input field at (679, 400) on #userNumber
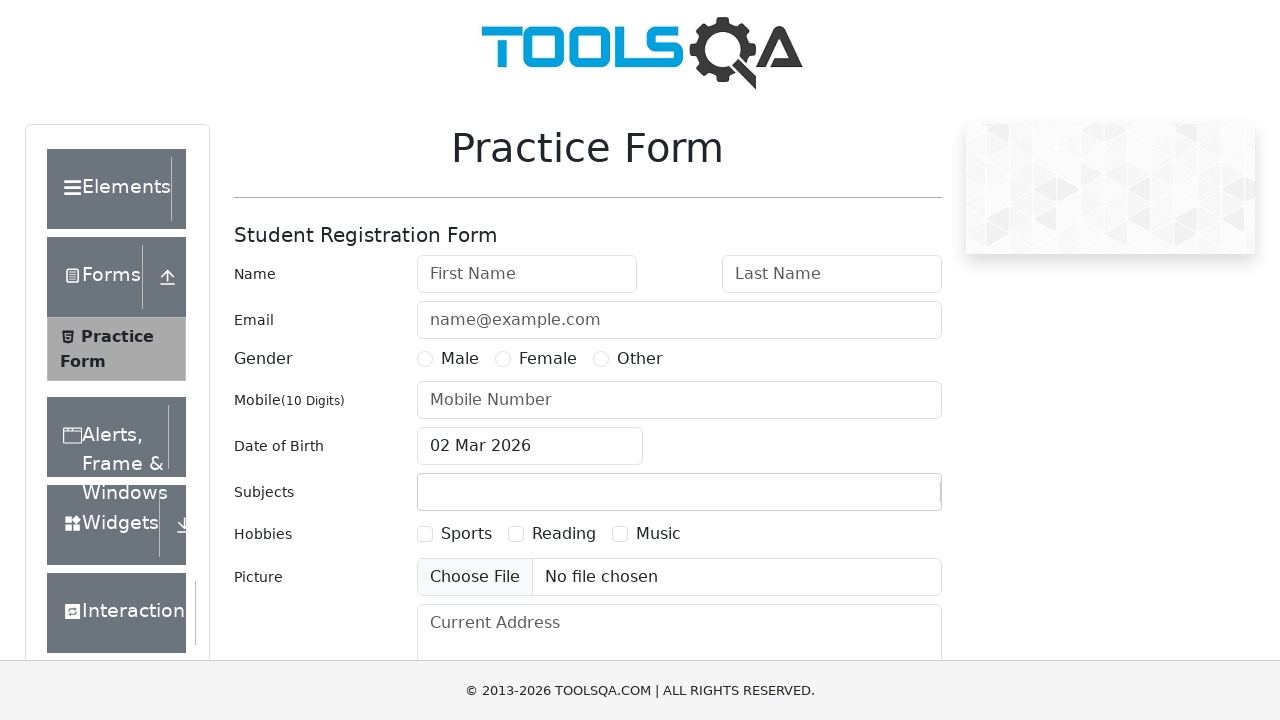

Cleared mobile number input field on #userNumber
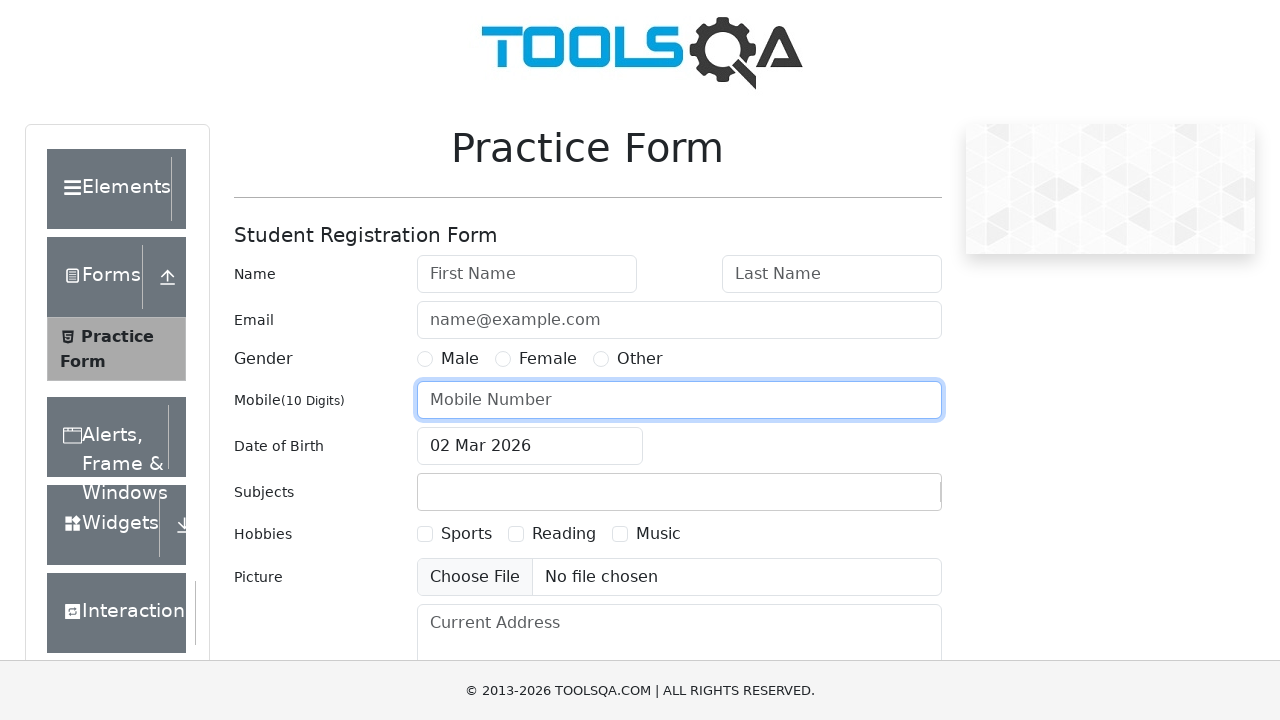

Filled mobile number input with 10-digit number: 9876543210 on #userNumber
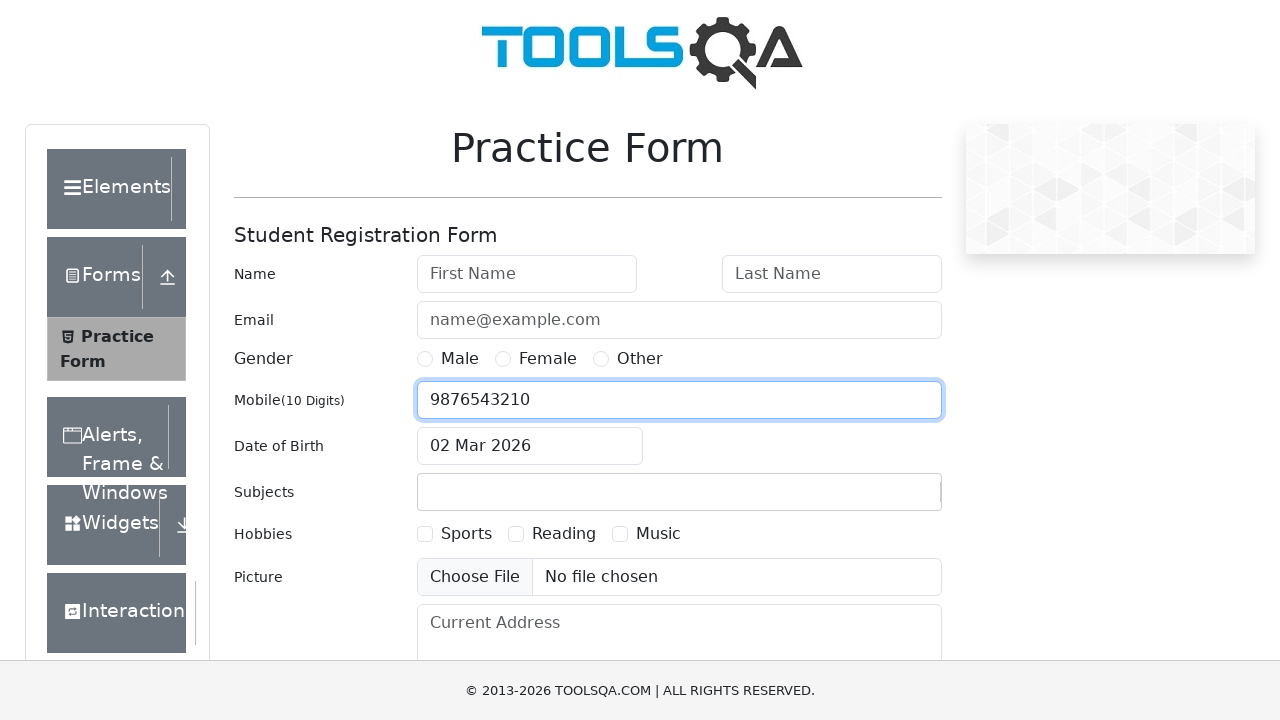

Verified mobile input value matches entered 10-digit number
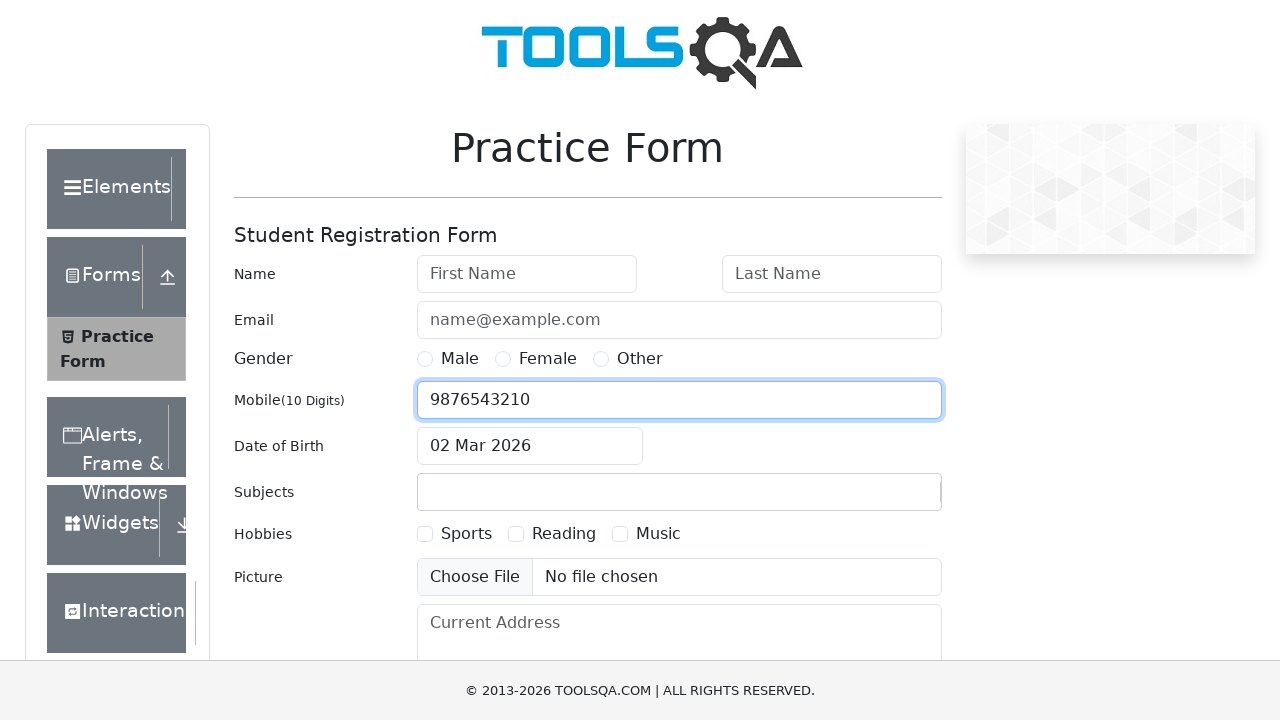

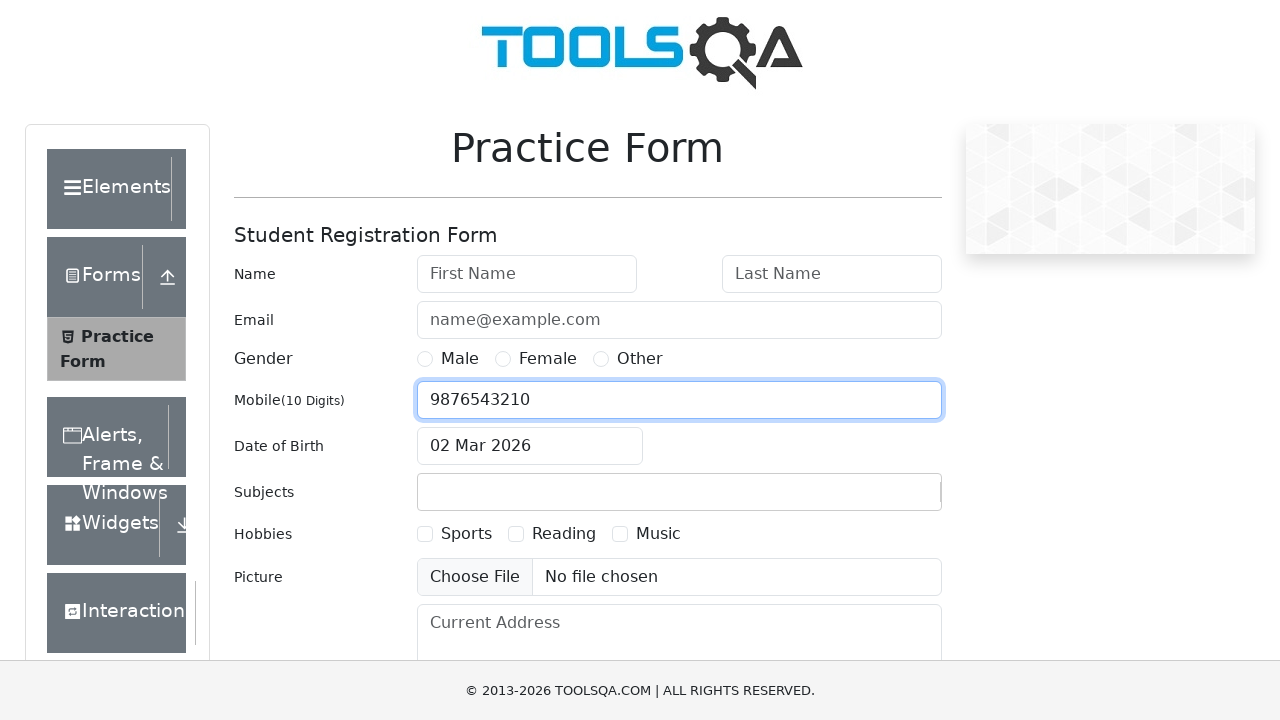